Navigates to TechPro Education homepage and waits for the page to load

Starting URL: https://www.techproeducation.com

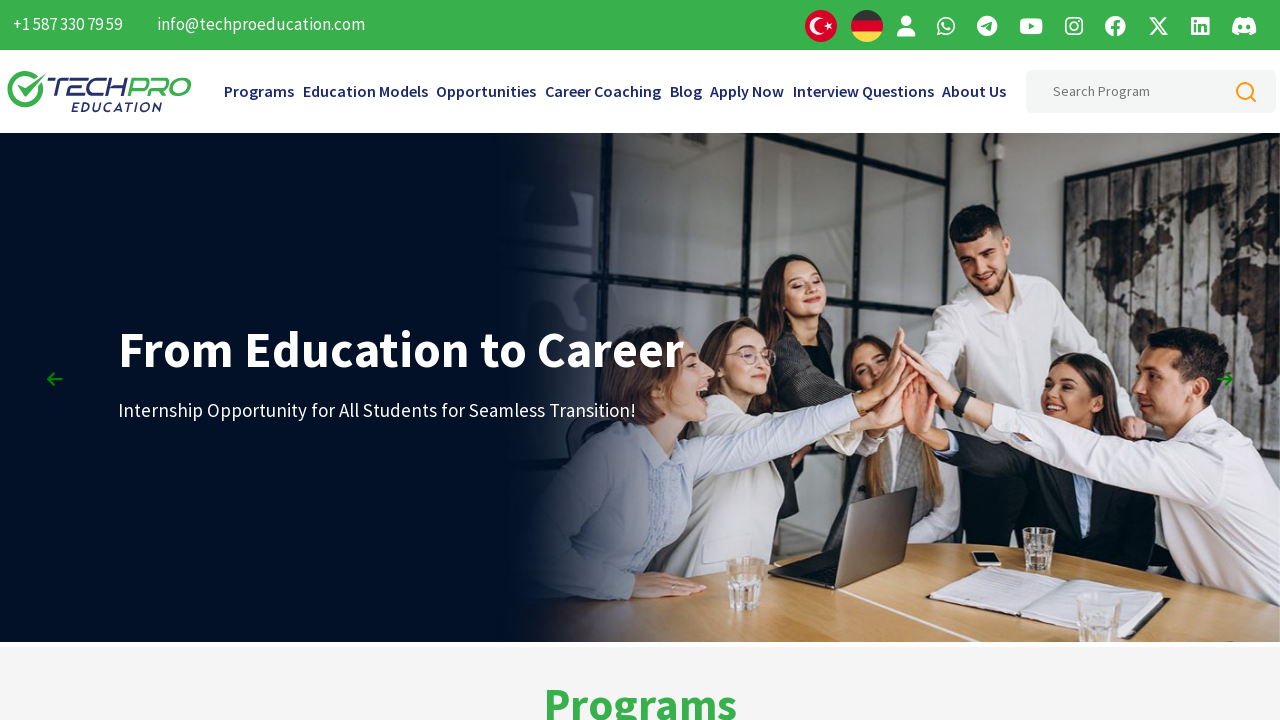

Navigated to TechPro Education homepage
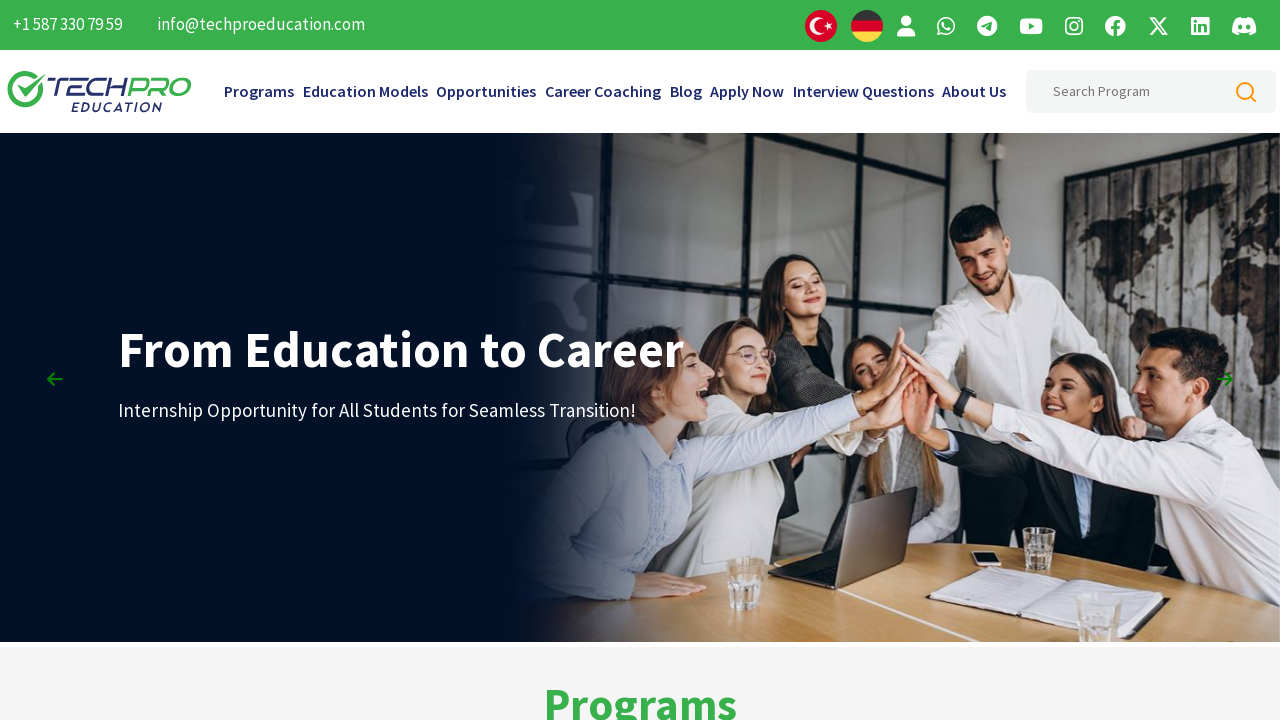

Page DOM content fully loaded
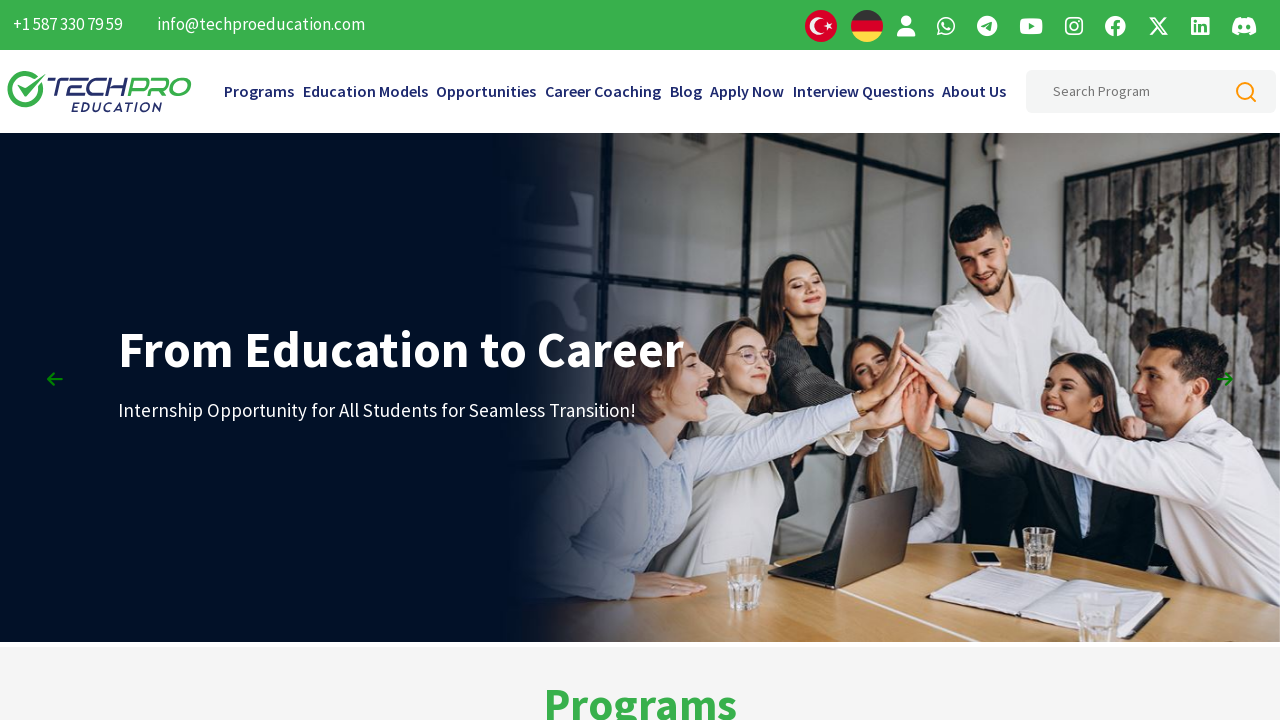

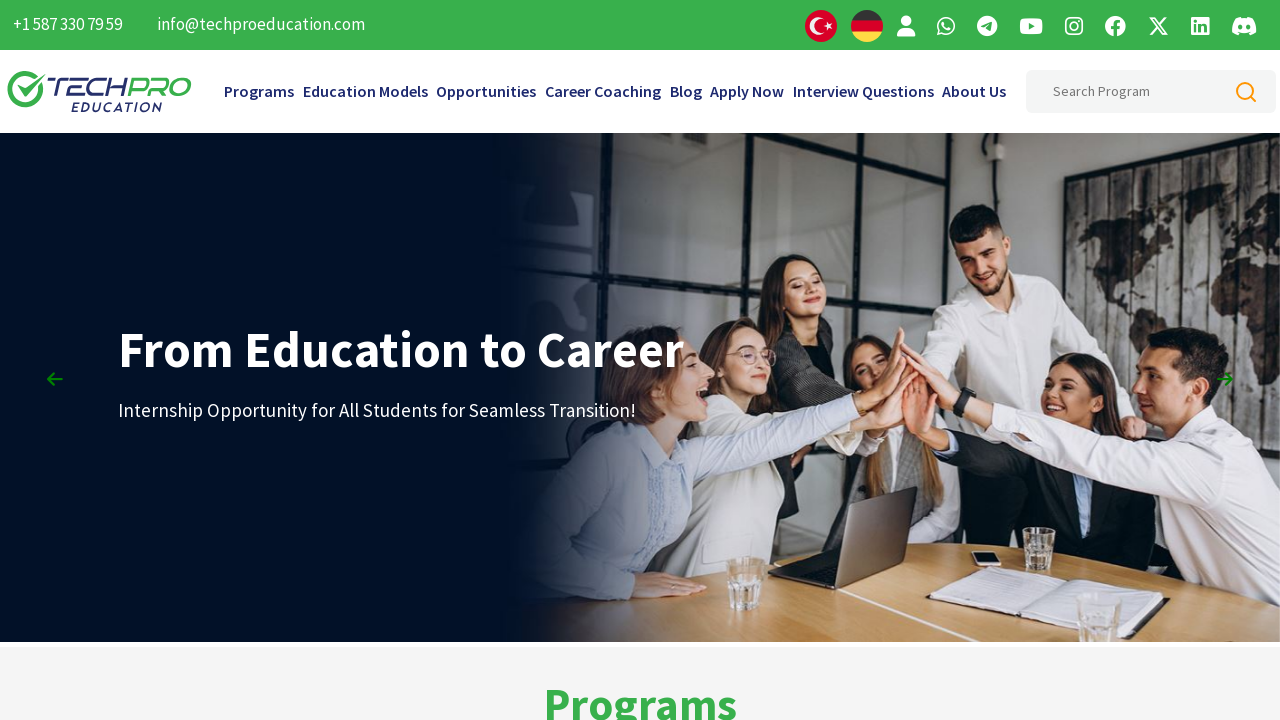